Tests multiple window/tab functionality by clicking buttons that open new tabs and windows

Starting URL: https://demoqa.com/browser-windows

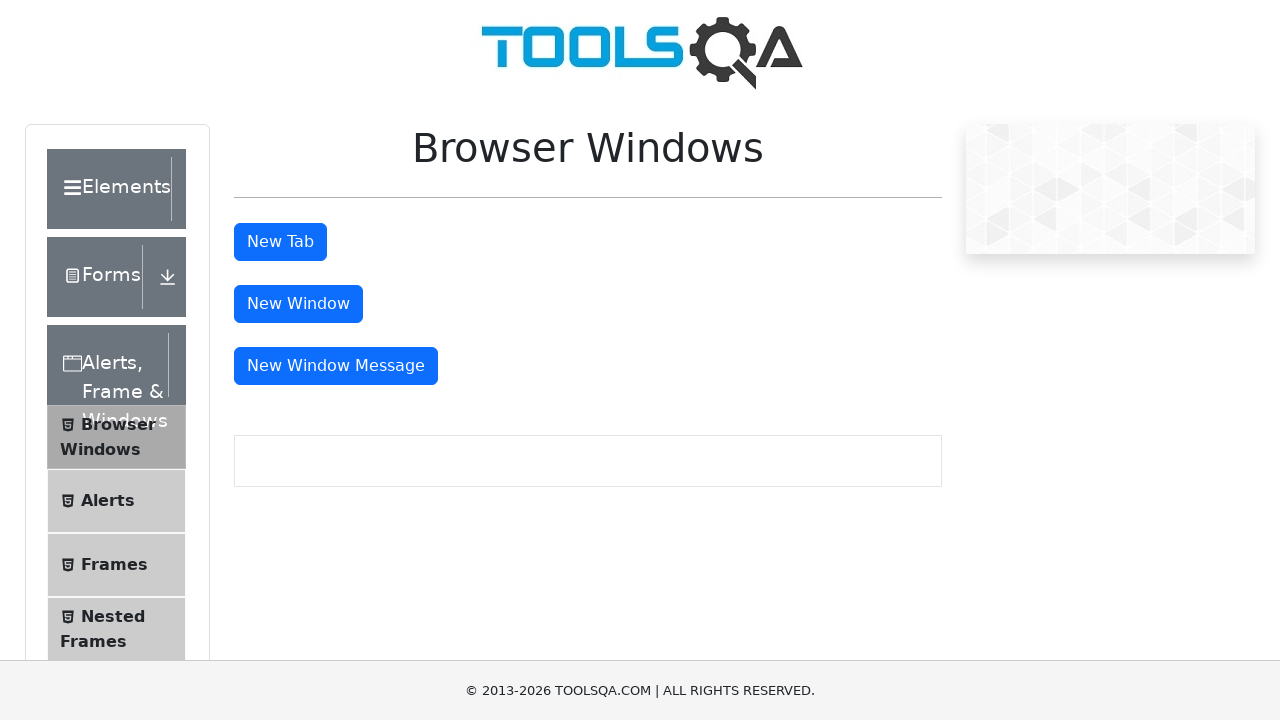

Clicked button to open new tab at (280, 242) on #tabButton
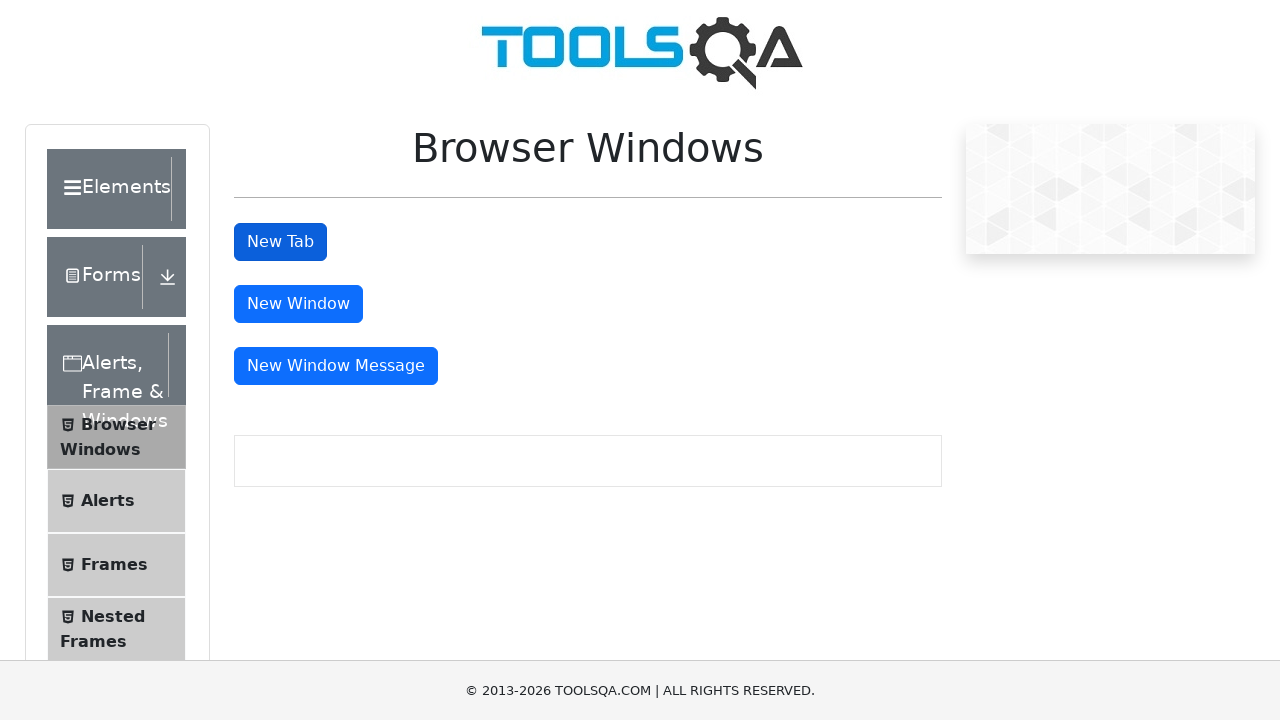

Clicked button to open new window at (298, 304) on #windowButton
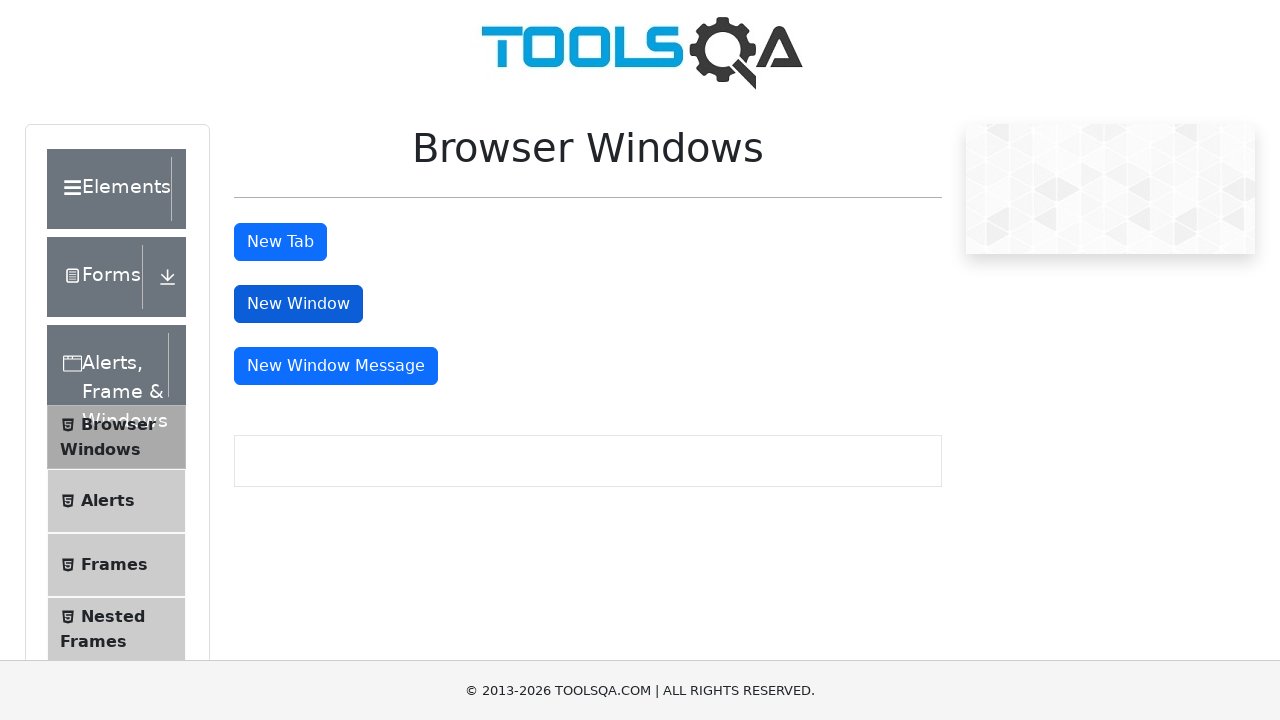

Clicked button to open new window with message at (336, 366) on #messageWindowButton
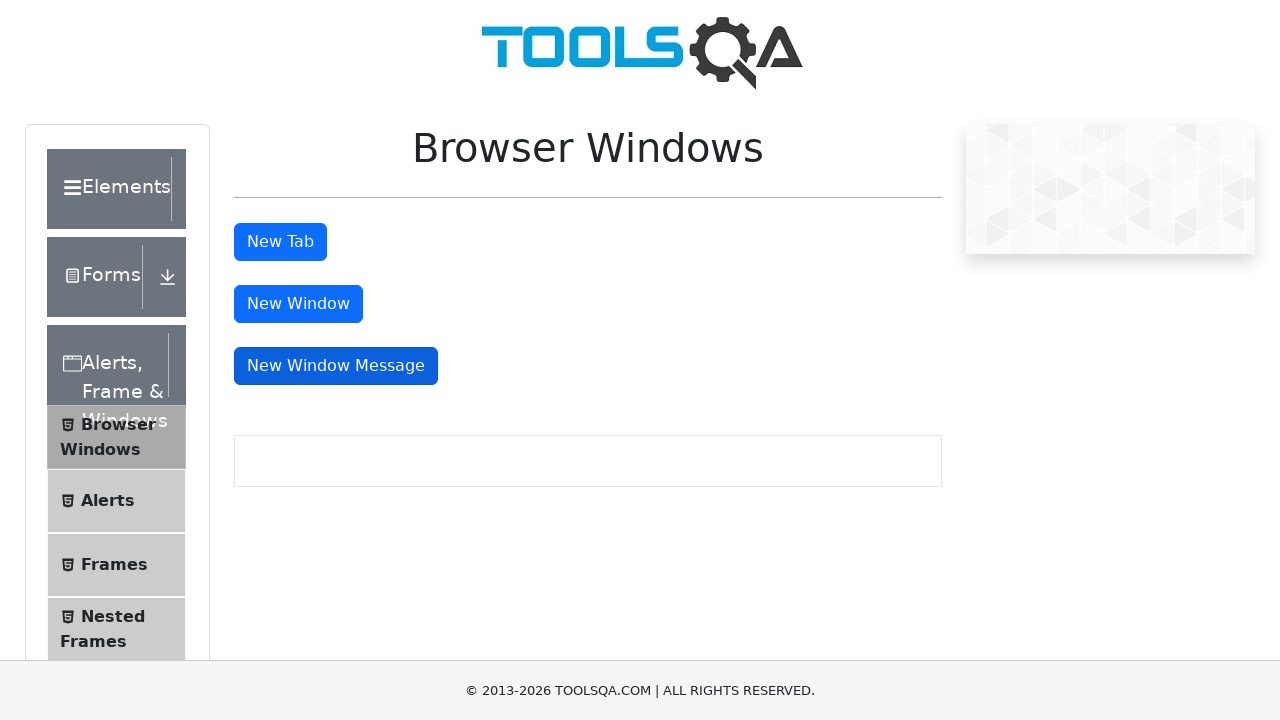

Retrieved all pages/windows from context
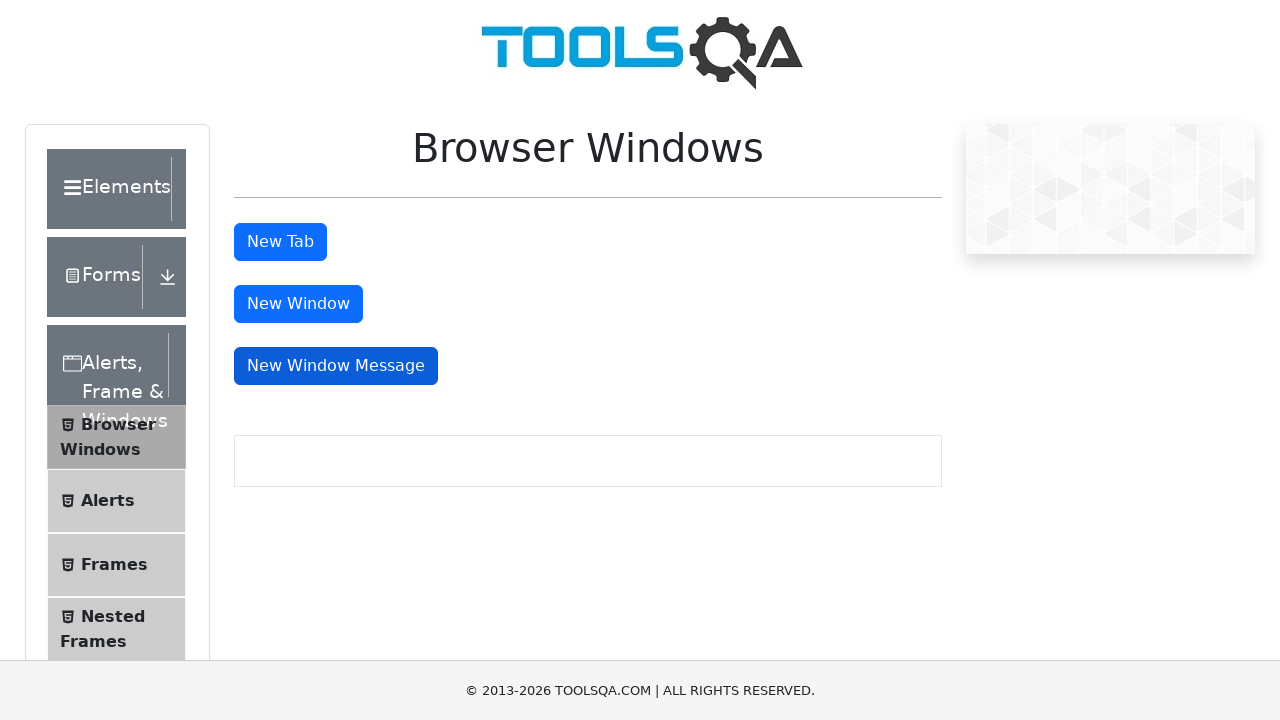

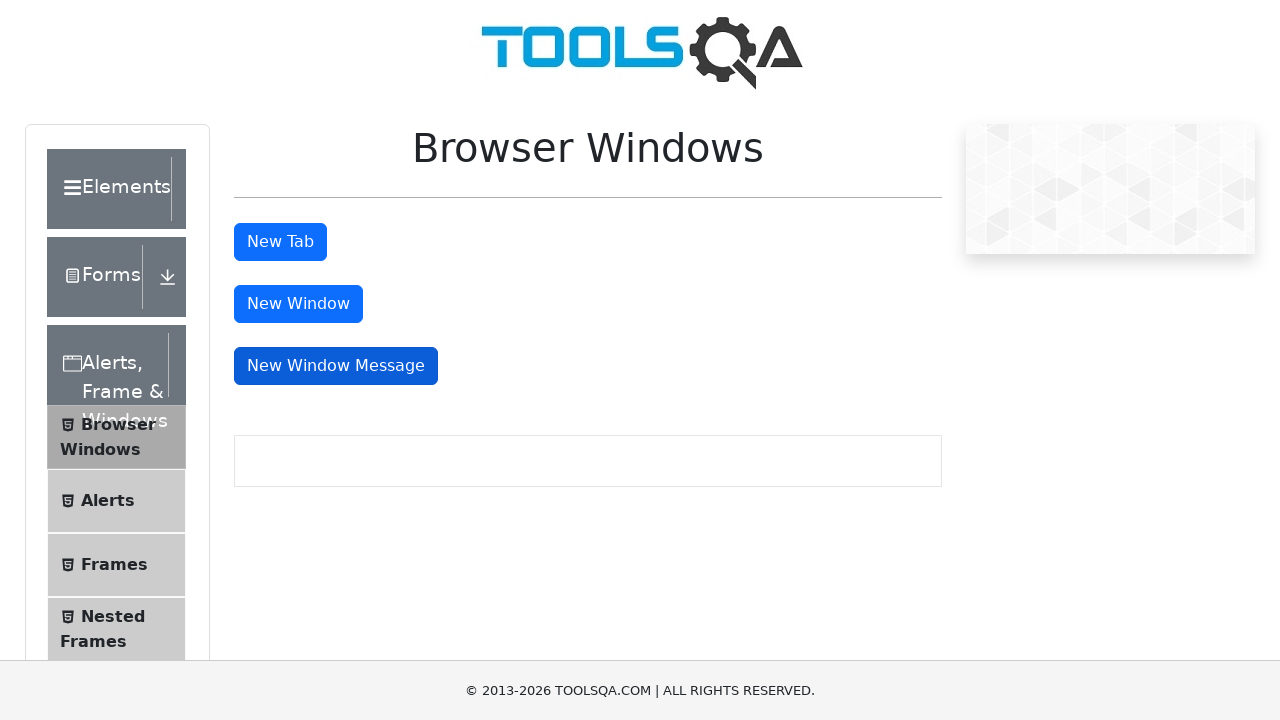